Tests JavaScript scroll functionality by scrolling to different elements on a page with large content

Starting URL: https://practice.cydeo.com/large

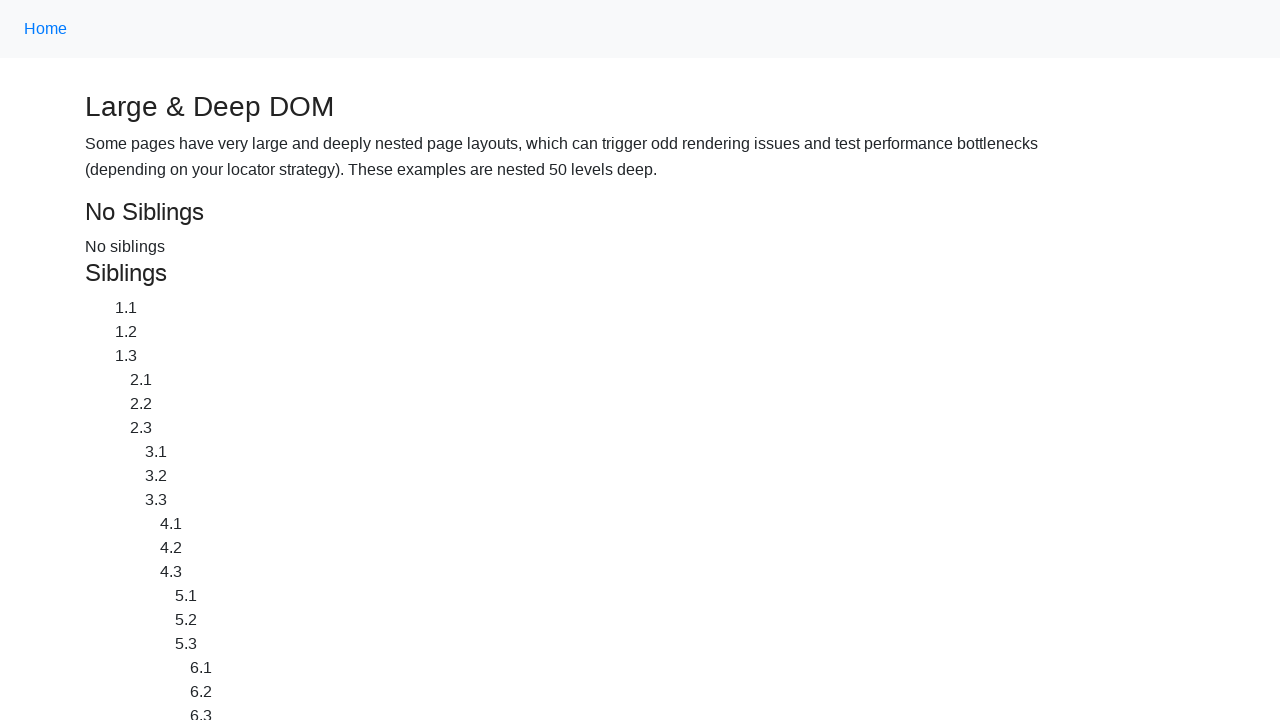

Located CYDEO link element
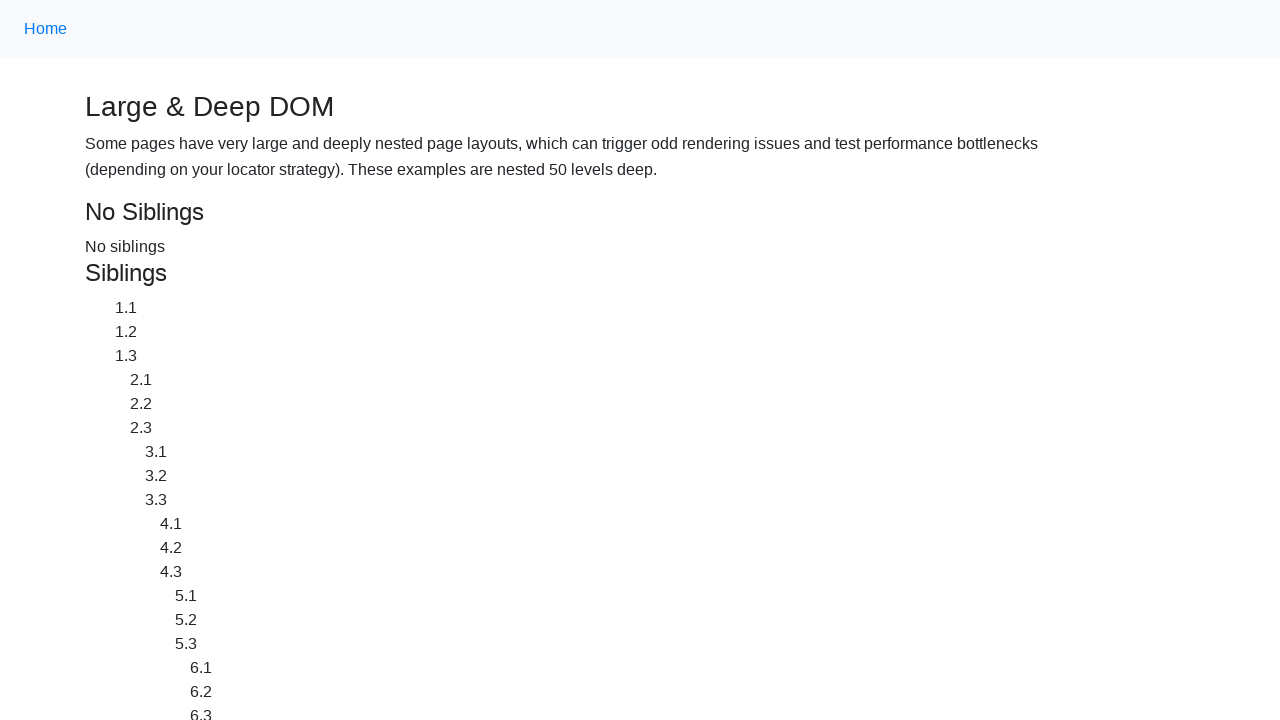

Located Home link element
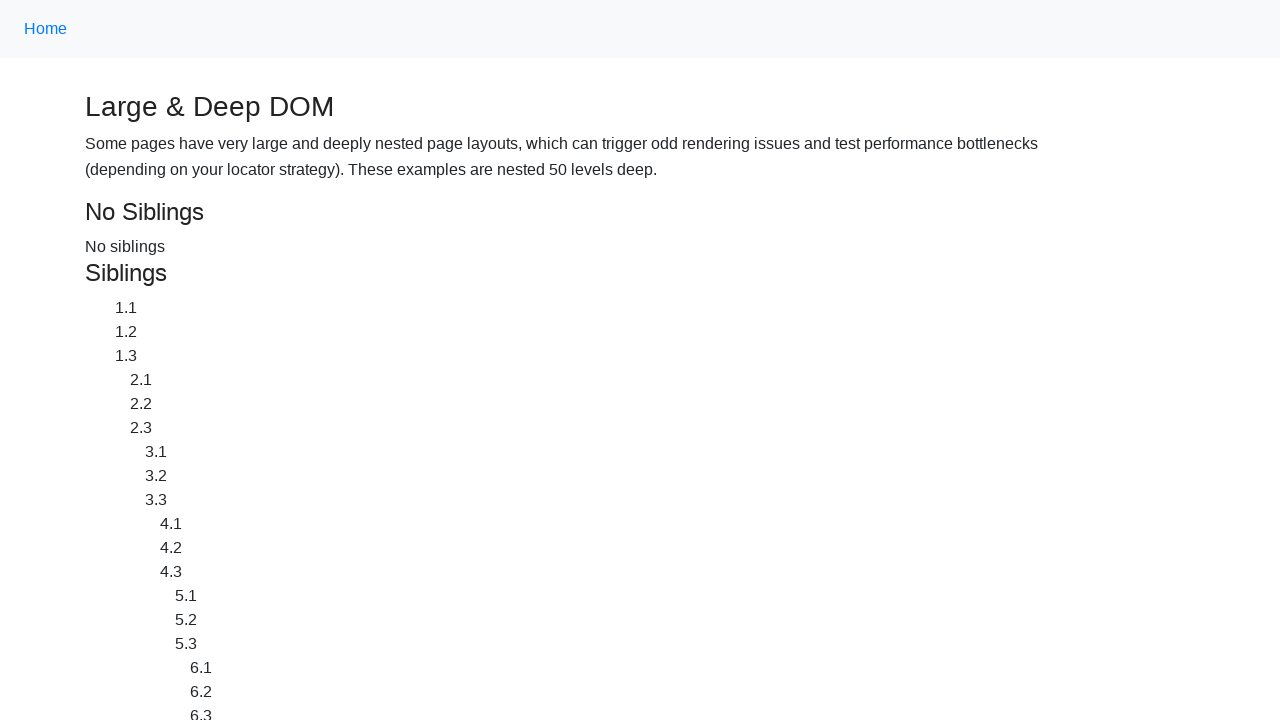

Scrolled down to CYDEO link using JavaScript
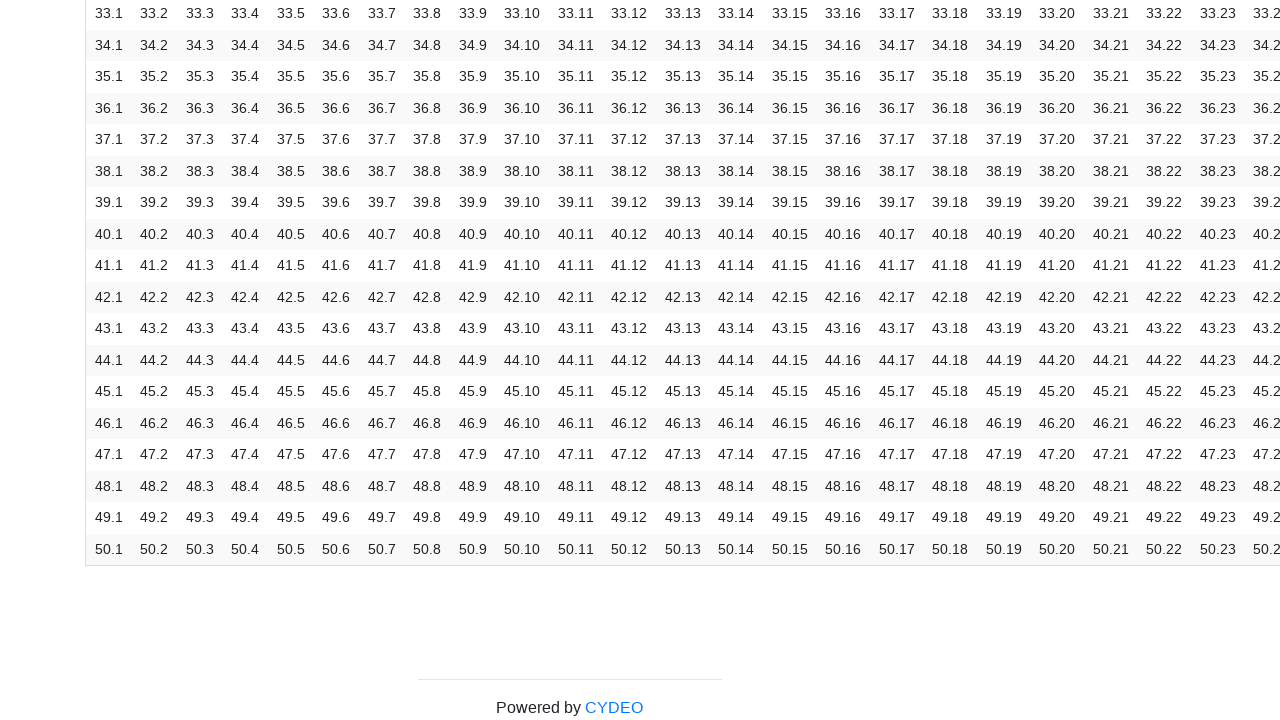

Waited 2 seconds for scroll animation to complete
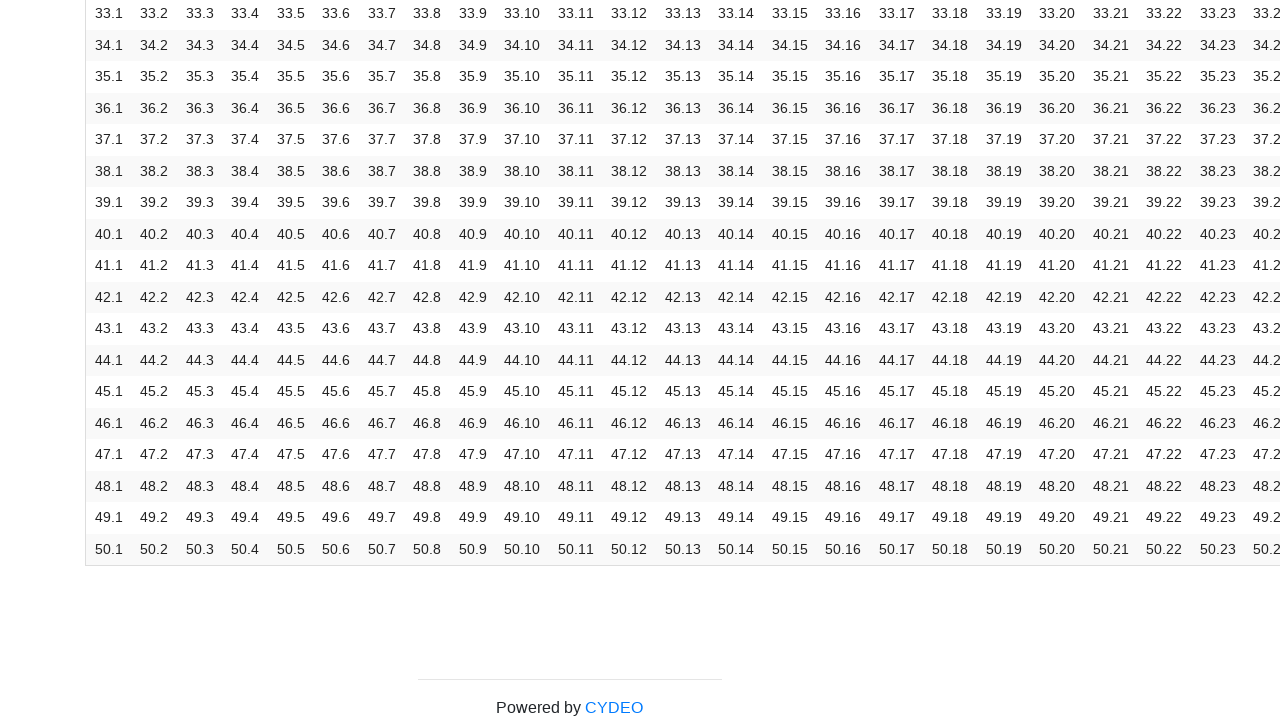

Scrolled up to Home link using JavaScript
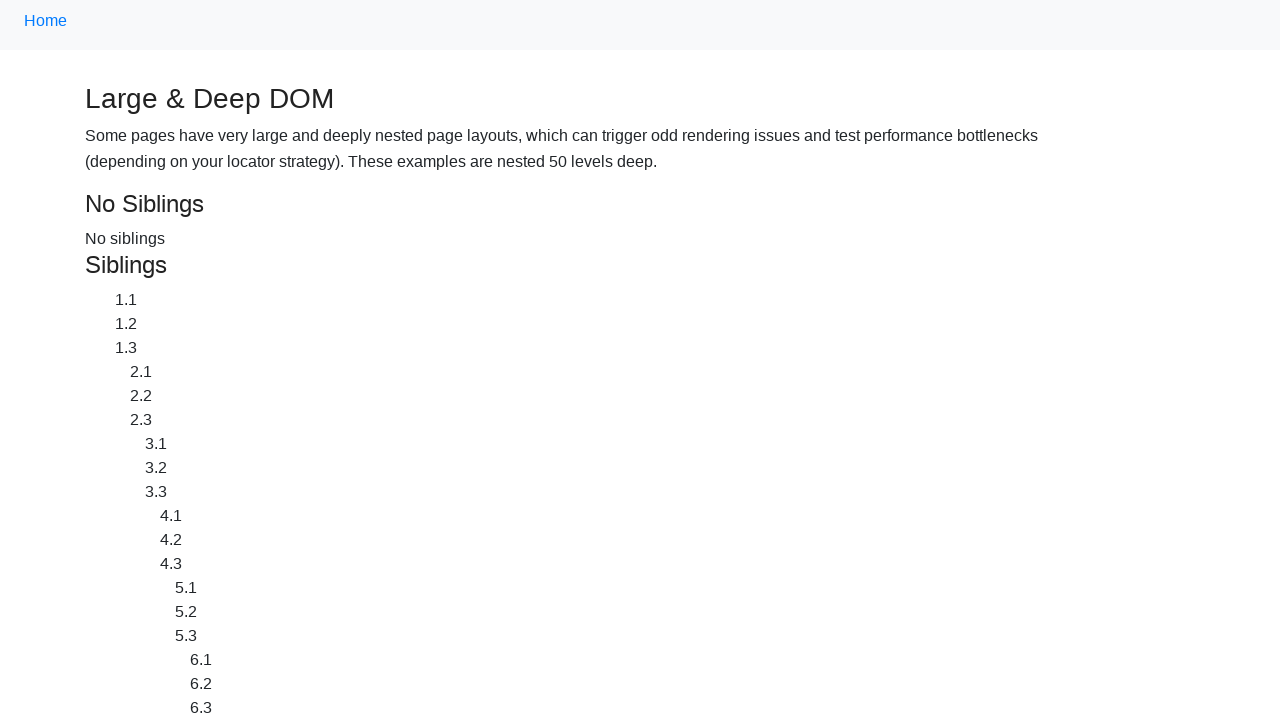

Waited 2 seconds for scroll animation to complete
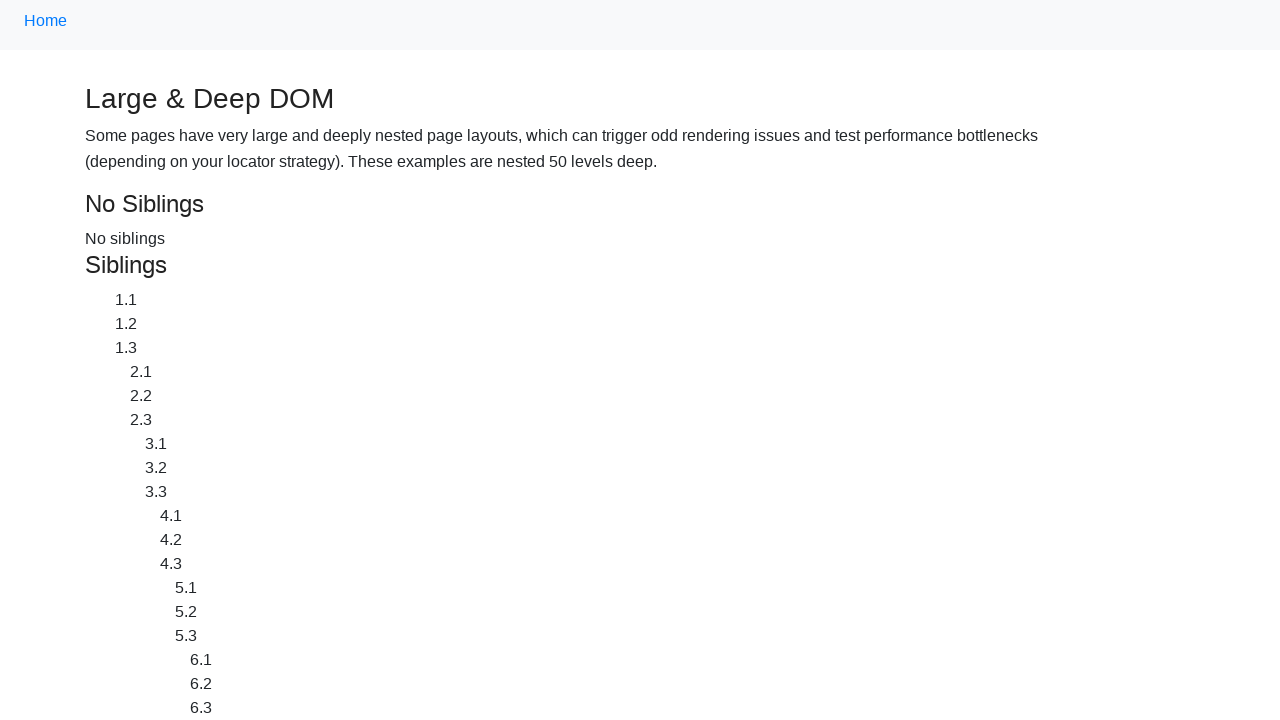

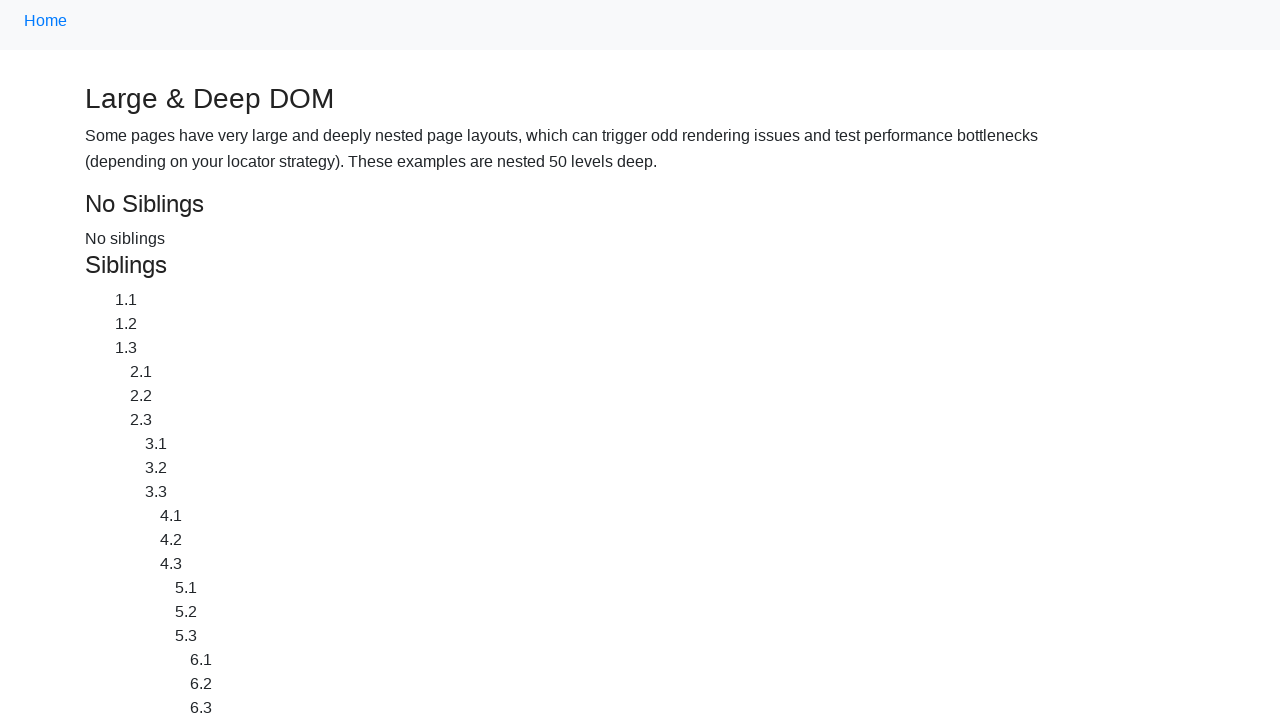